Tests adding a contact, navigating to contacts page, editing the contact and verifying the changes

Starting URL: https://projeto2-seven-sandy.vercel.app/index.html

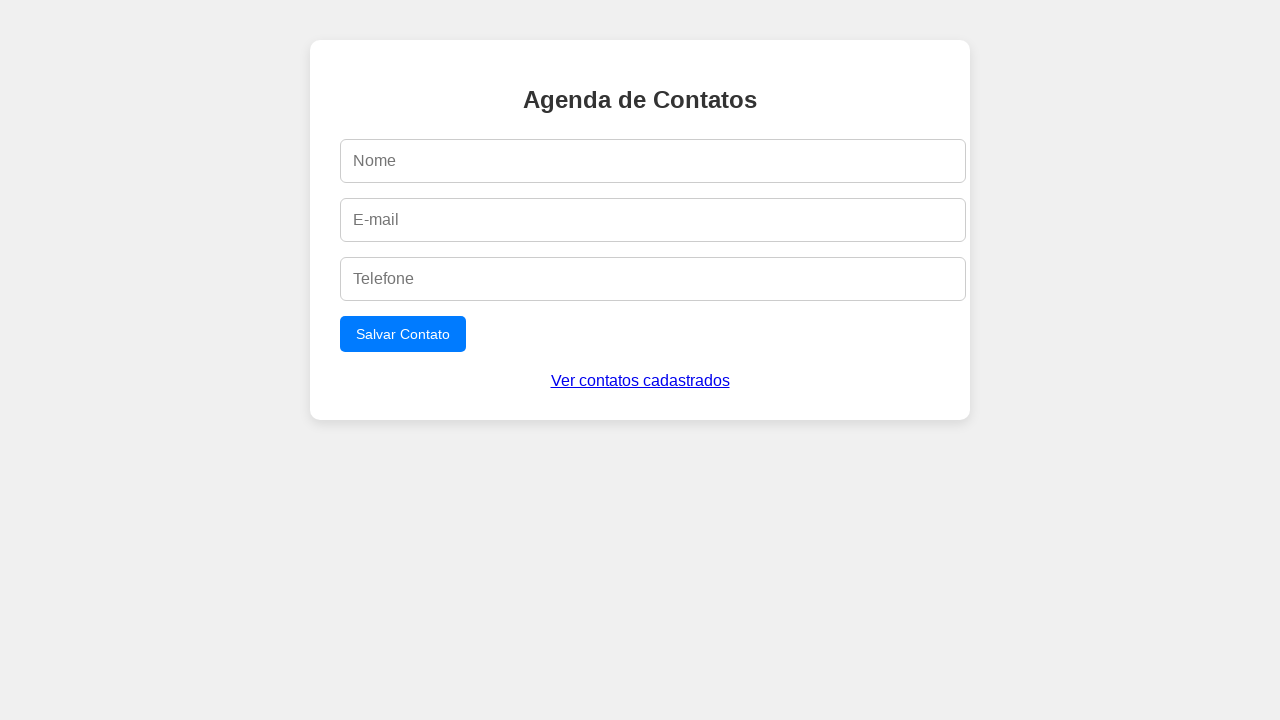

Filled name field with 'Maria' on #name
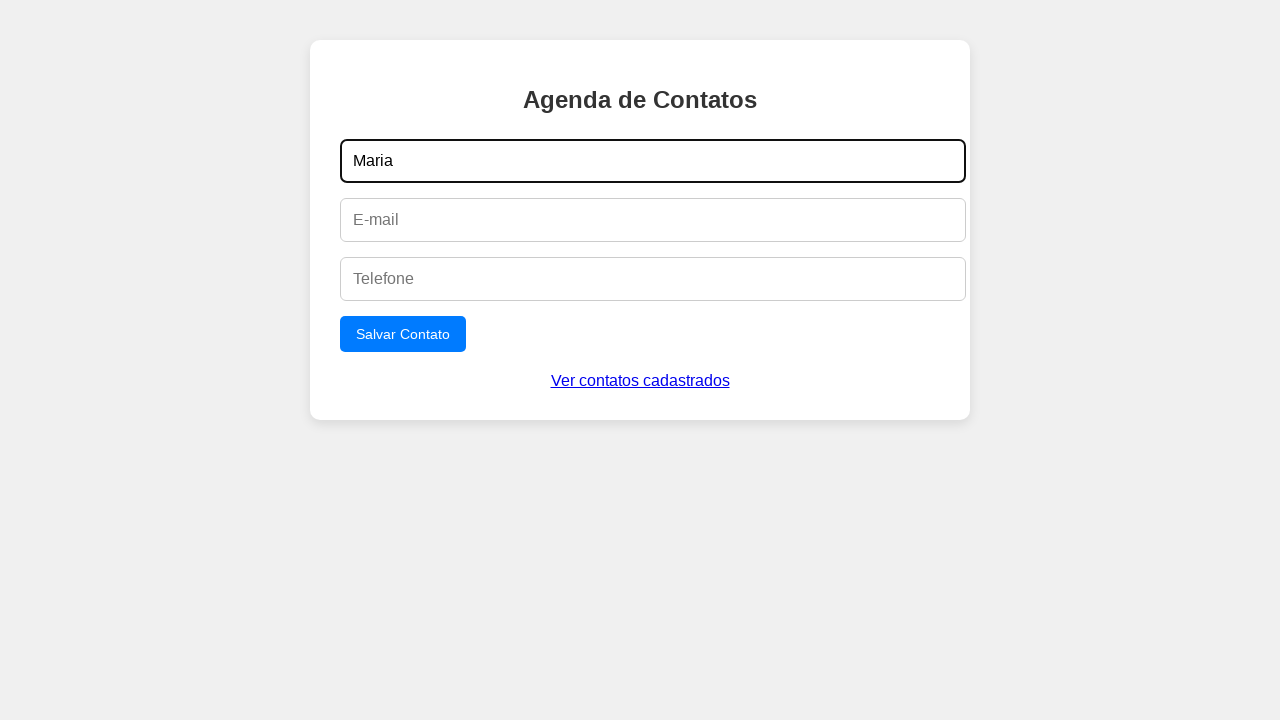

Filled email field with 'maria@example.com' on #email
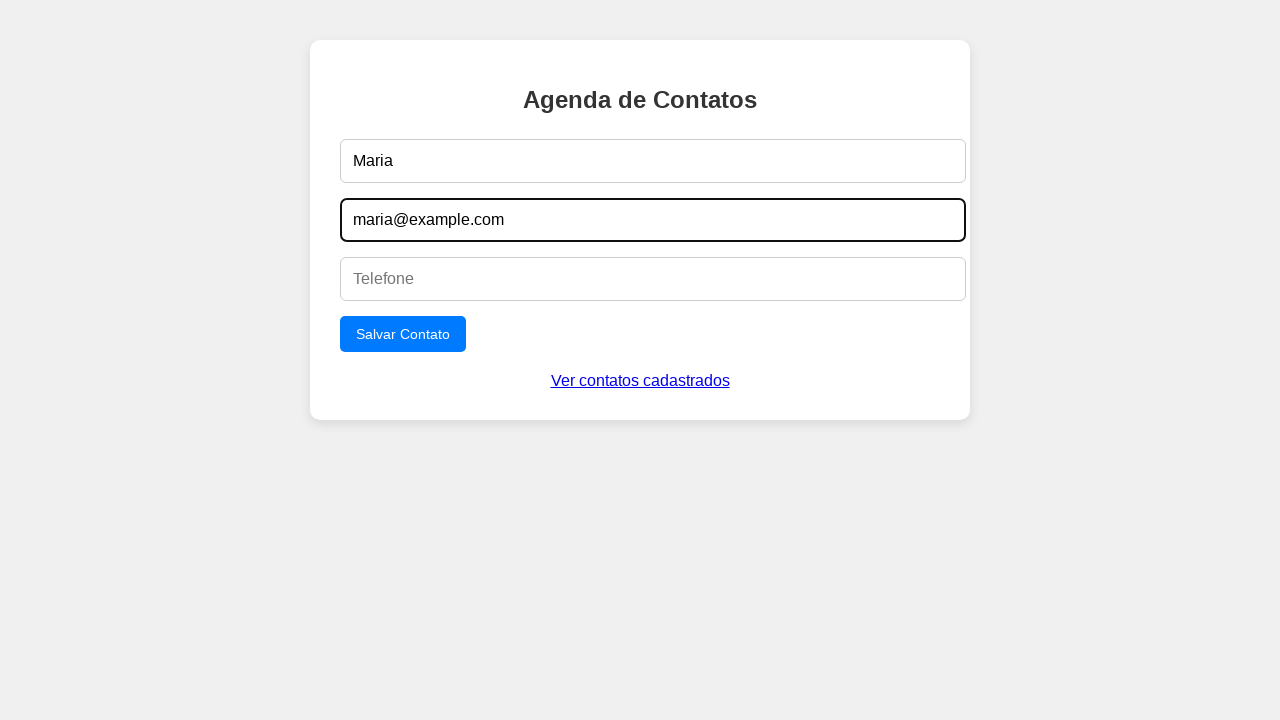

Filled phone field with '11912345678' on #phone
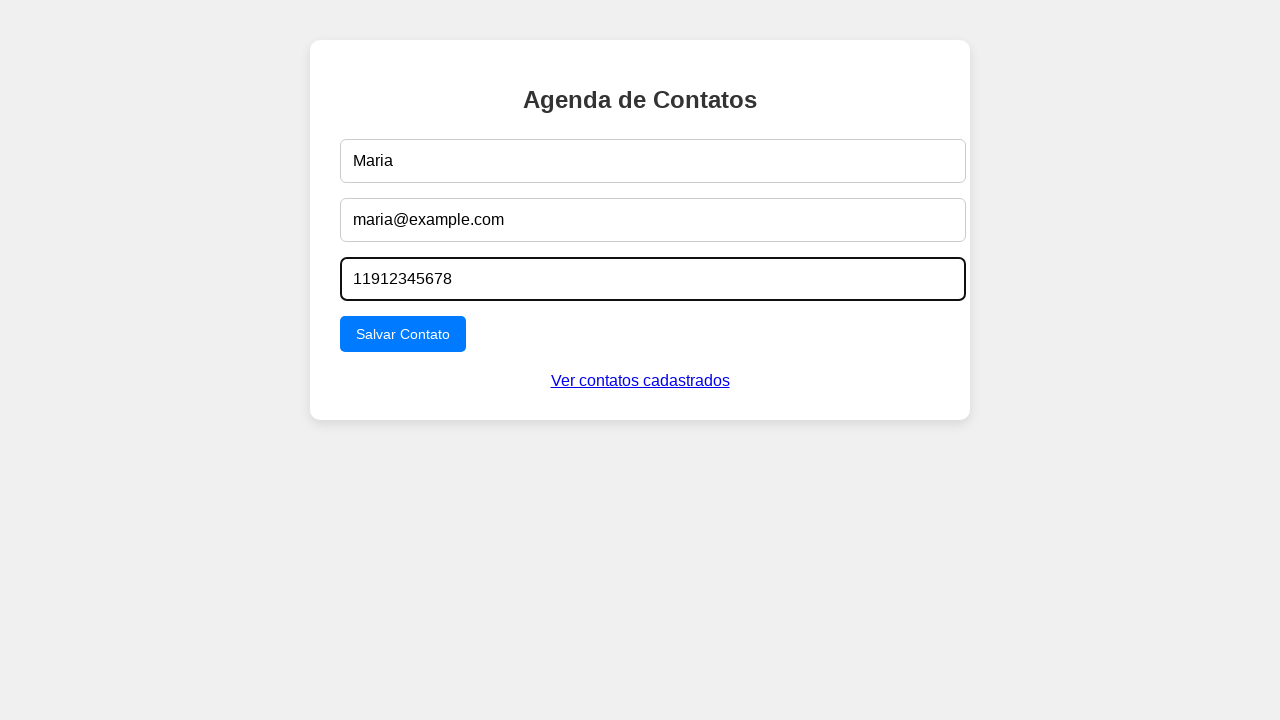

Clicked submit button to add contact at (403, 334) on form button[type=submit]
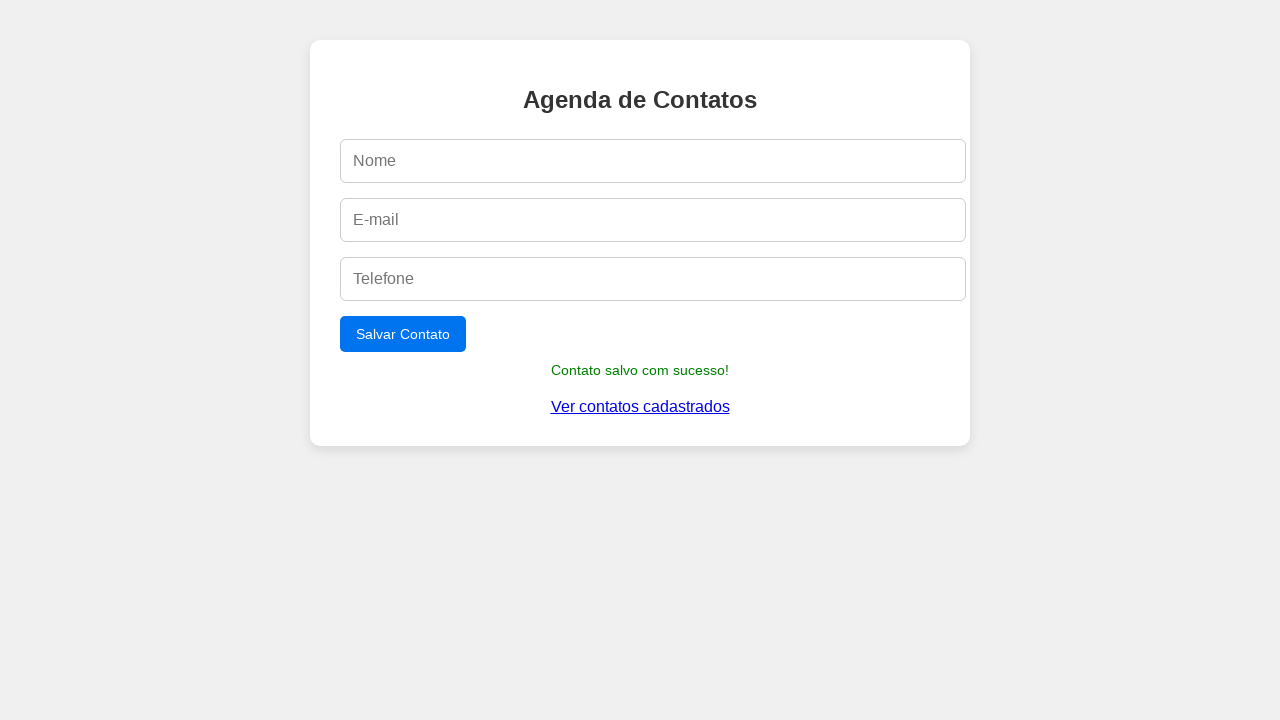

Clicked button to view registered contacts at (640, 407) on text='Ver contatos cadastrados'
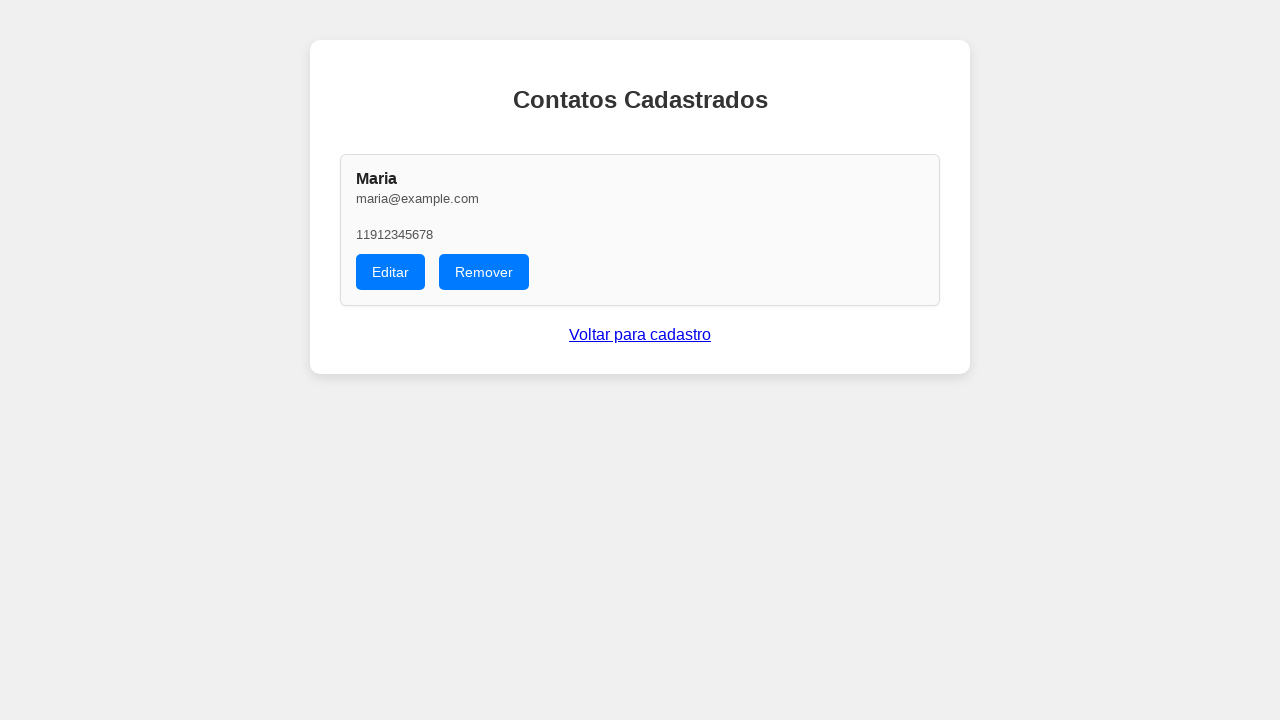

Navigated to contacts page
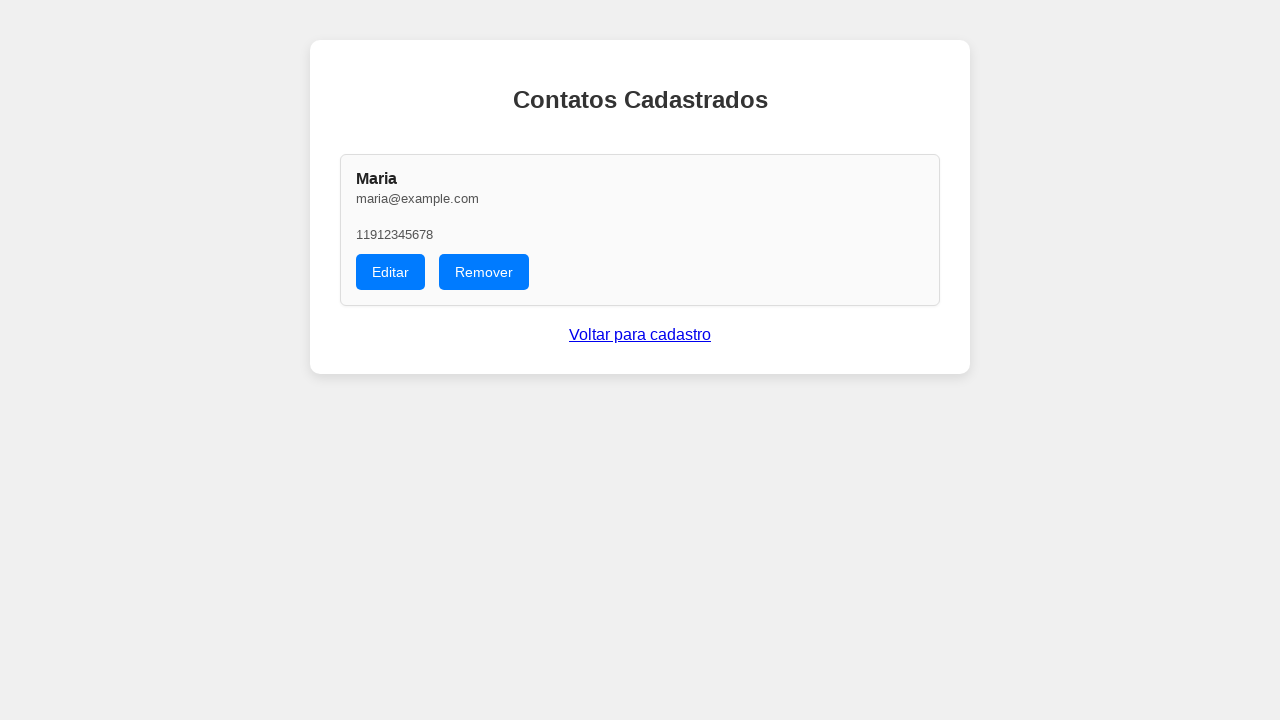

Clicked edit button for the contact at (390, 272) on button:text('Editar')
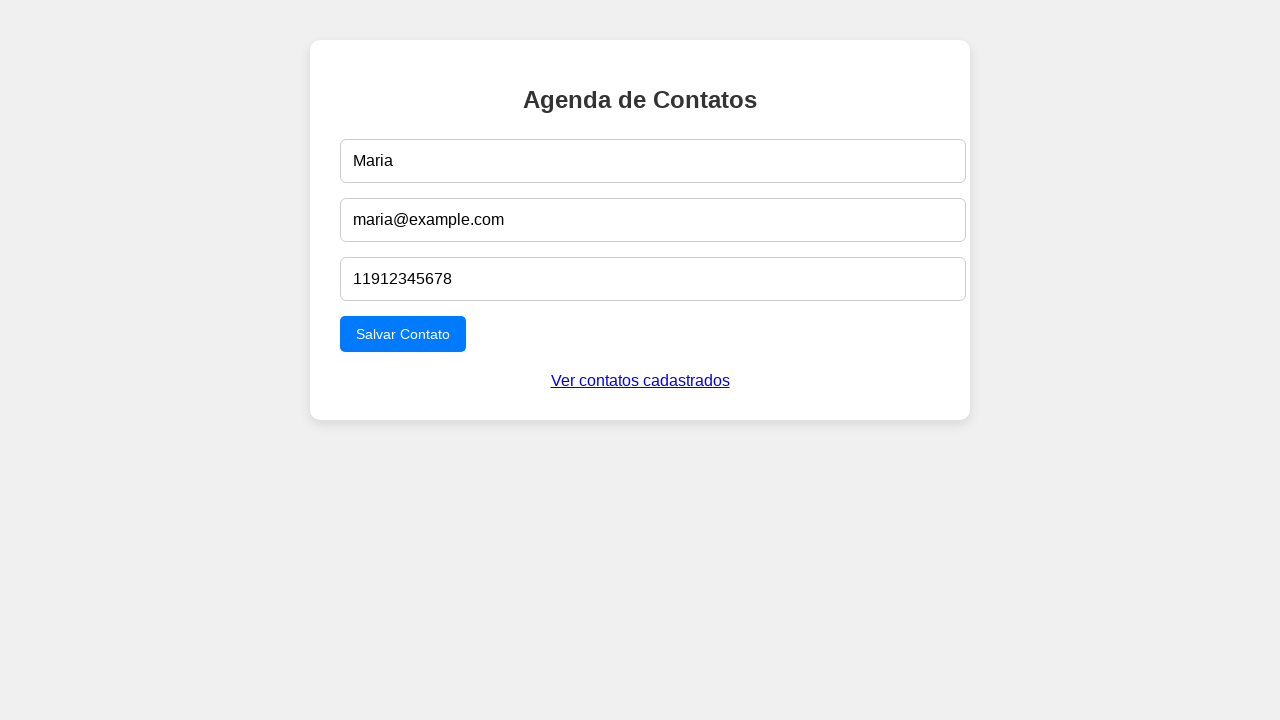

Navigated back to form page for editing
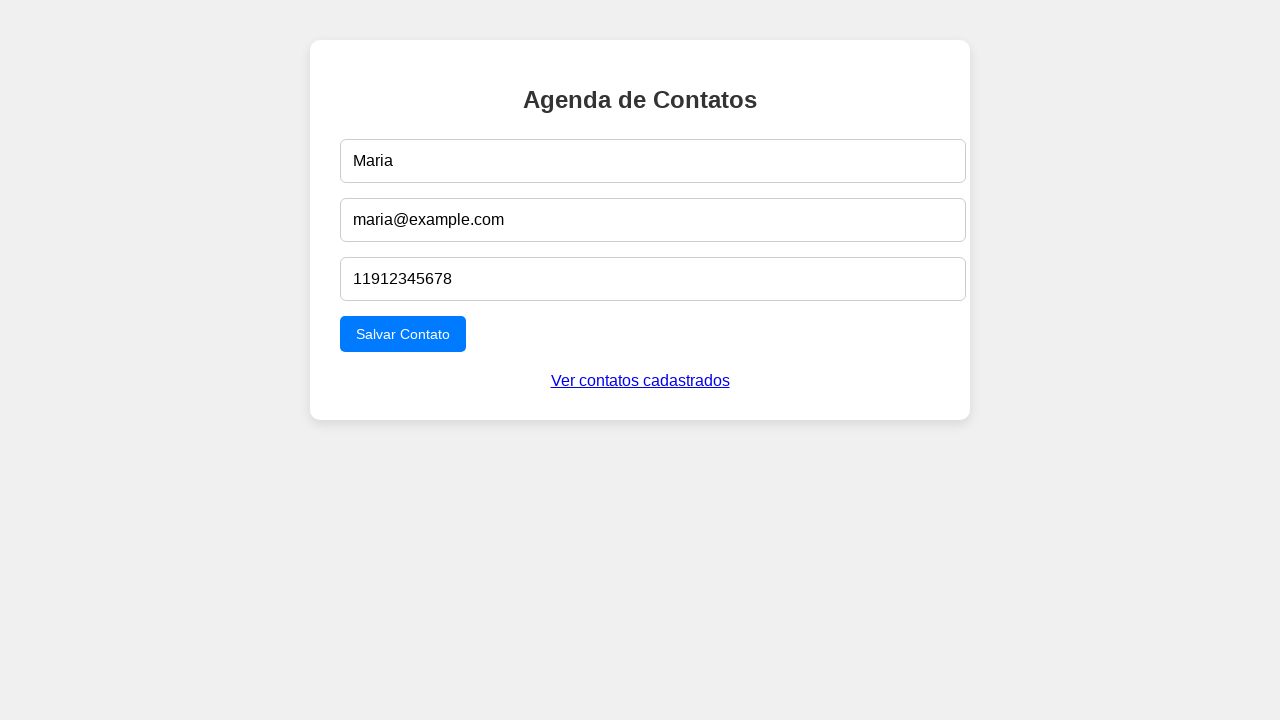

Cleared name field on #name
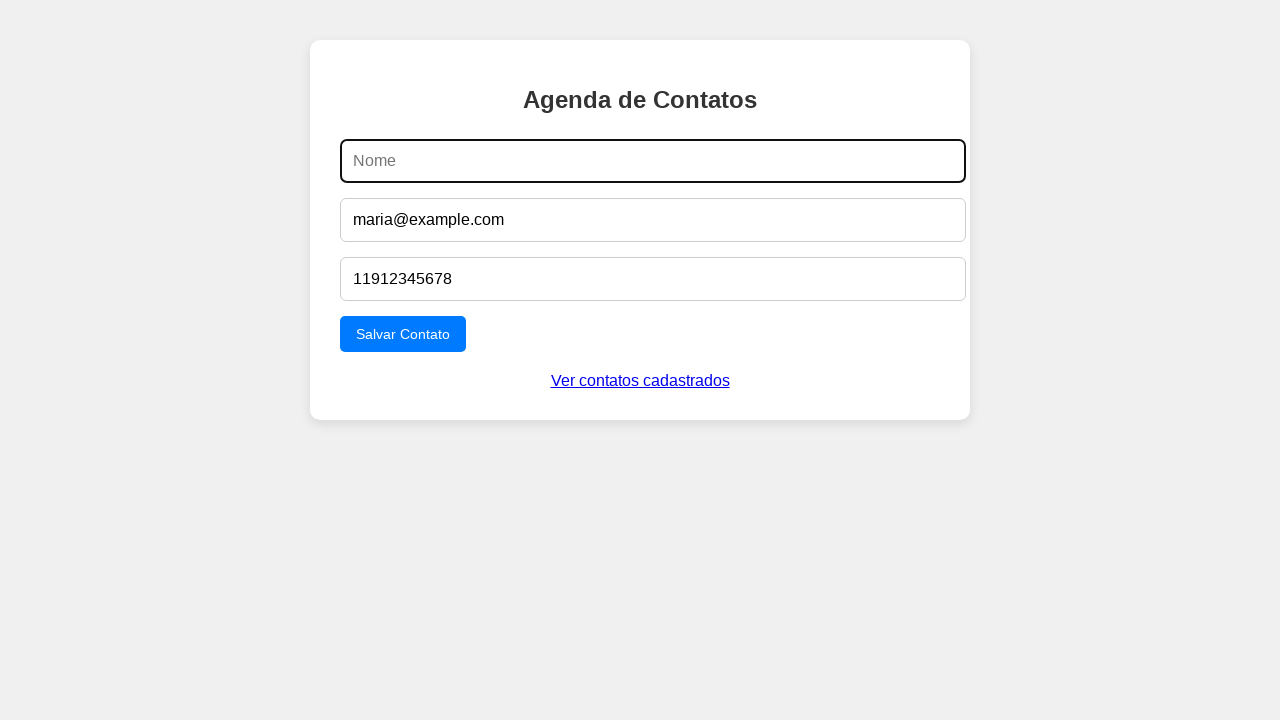

Filled name field with updated name 'Maria Editada' on #name
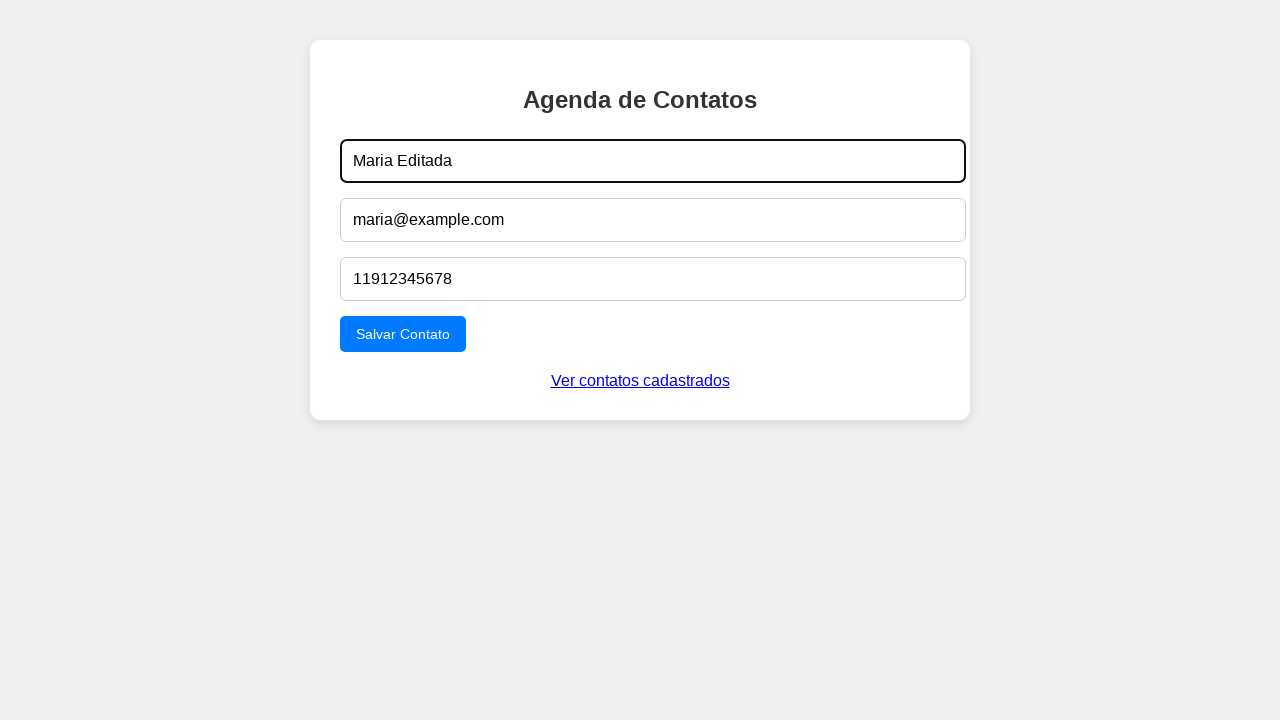

Clicked submit button to save updated contact at (403, 334) on form button[type=submit]
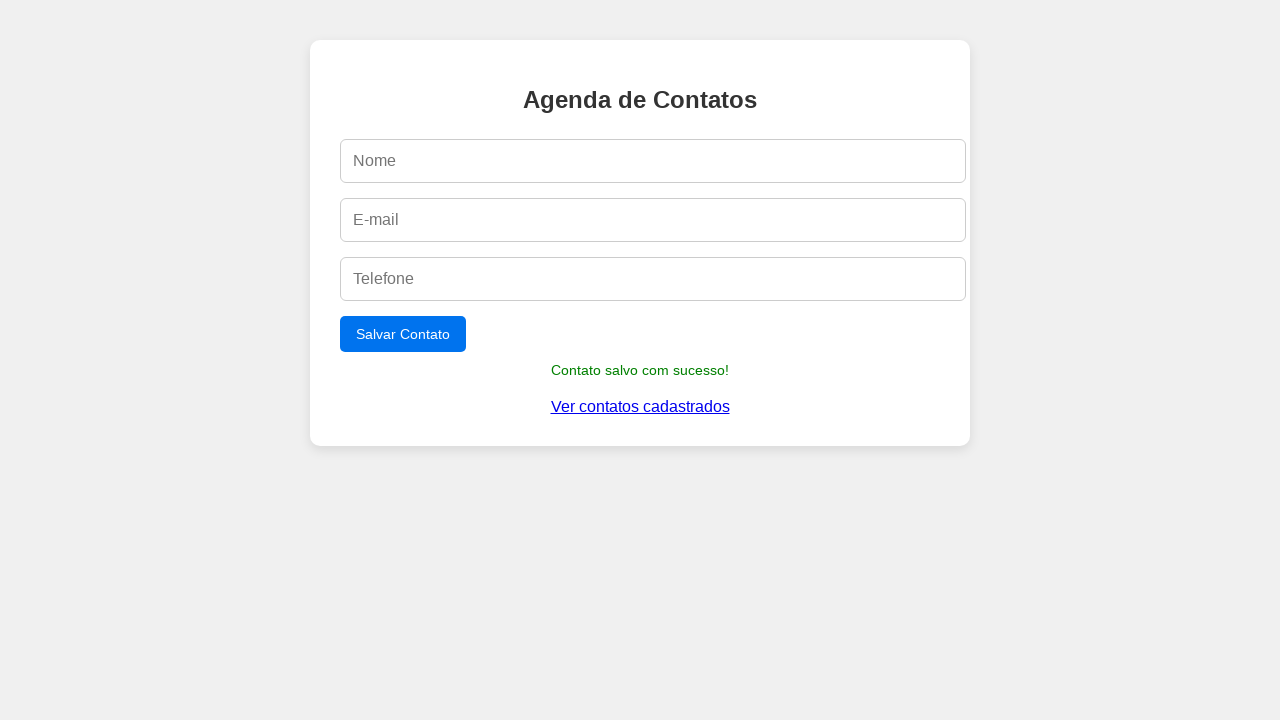

Success message 'Contato salvo com sucesso!' appeared
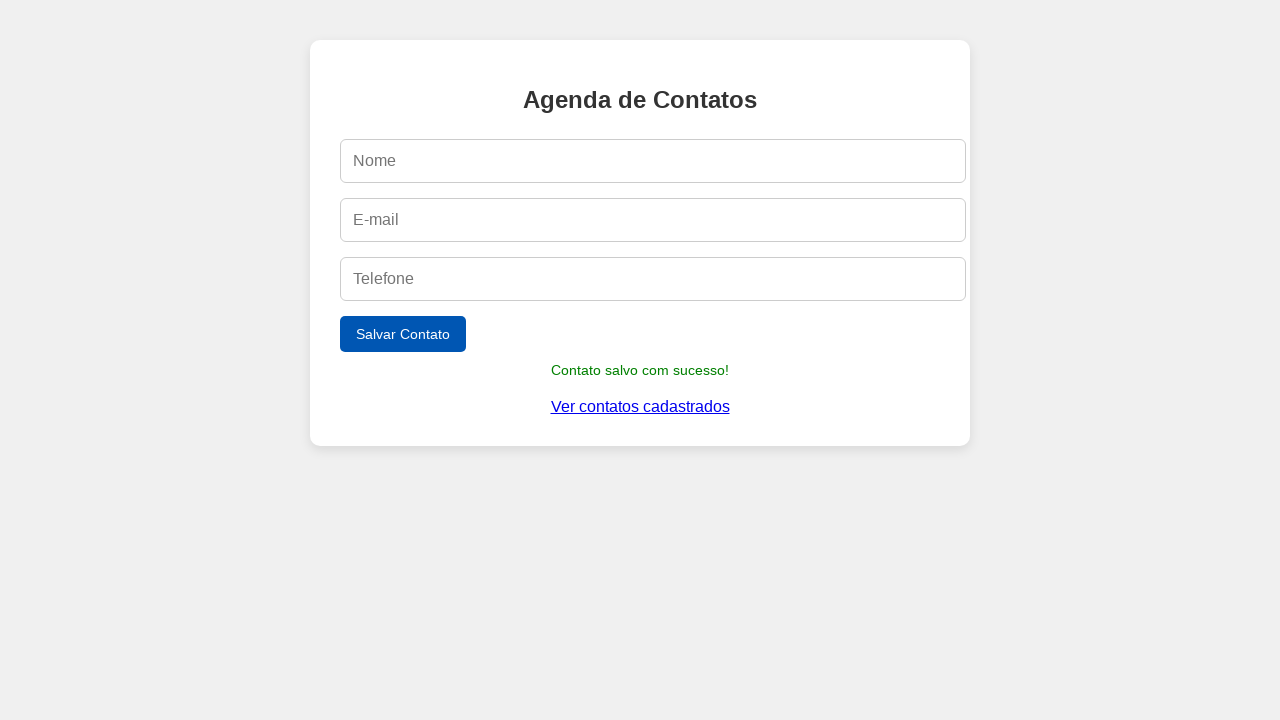

Clicked button to view registered contacts again at (640, 407) on text='Ver contatos cadastrados'
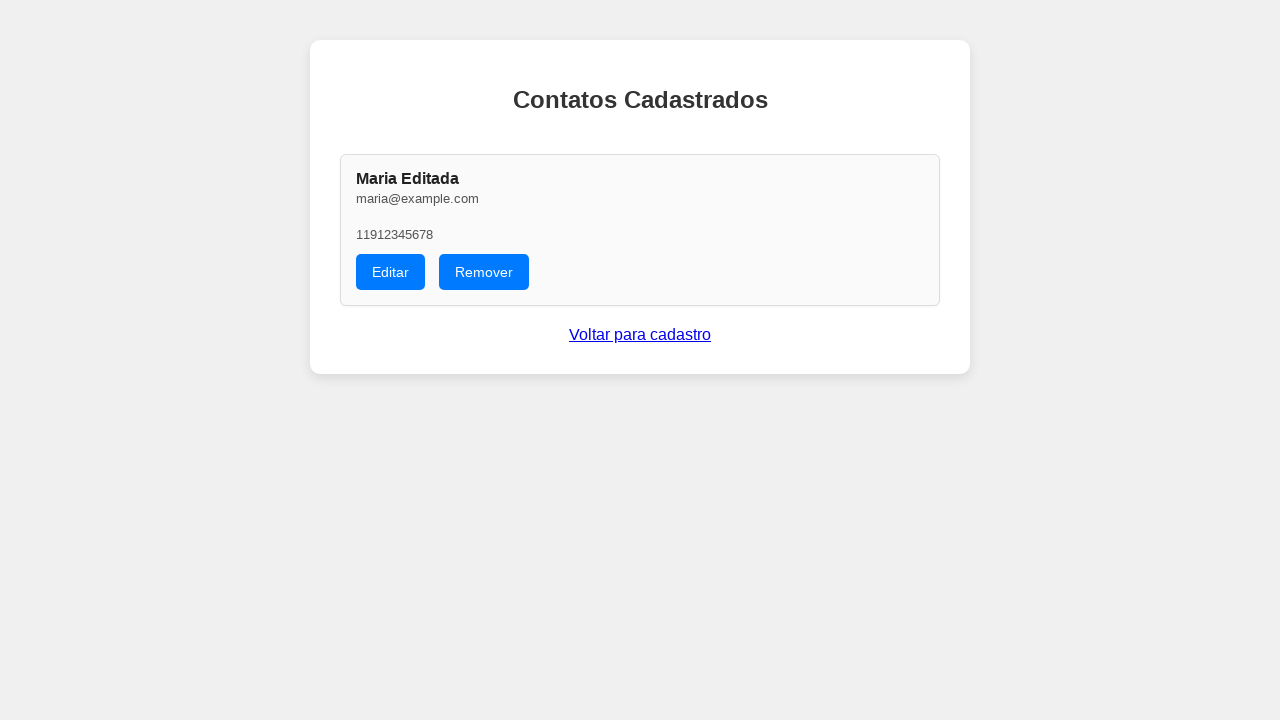

Navigated back to contacts page
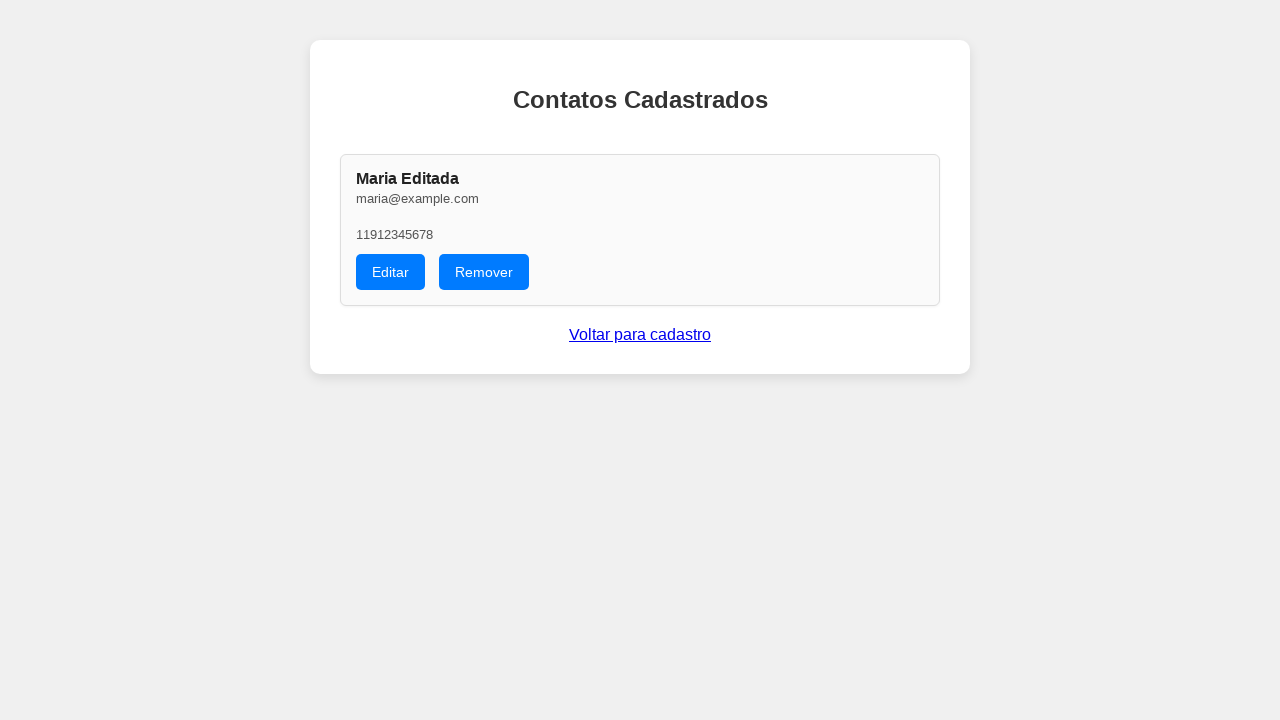

Verified updated contact name 'Maria Editada' is displayed
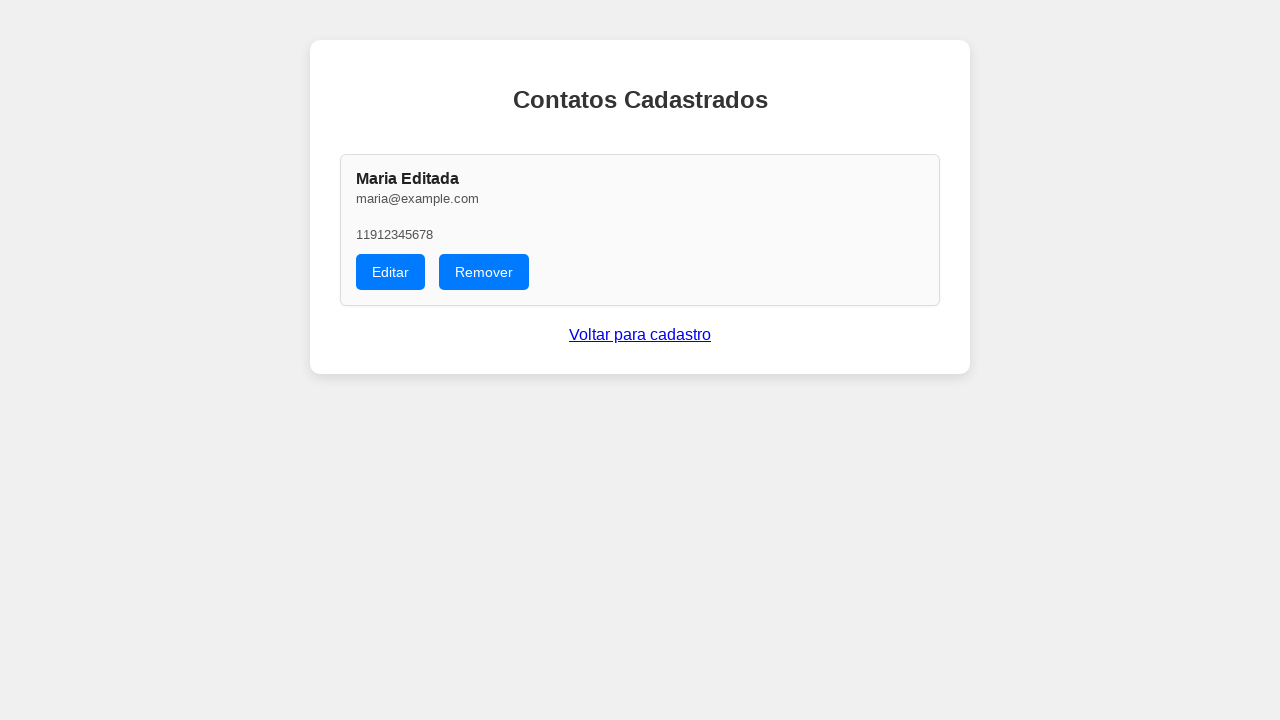

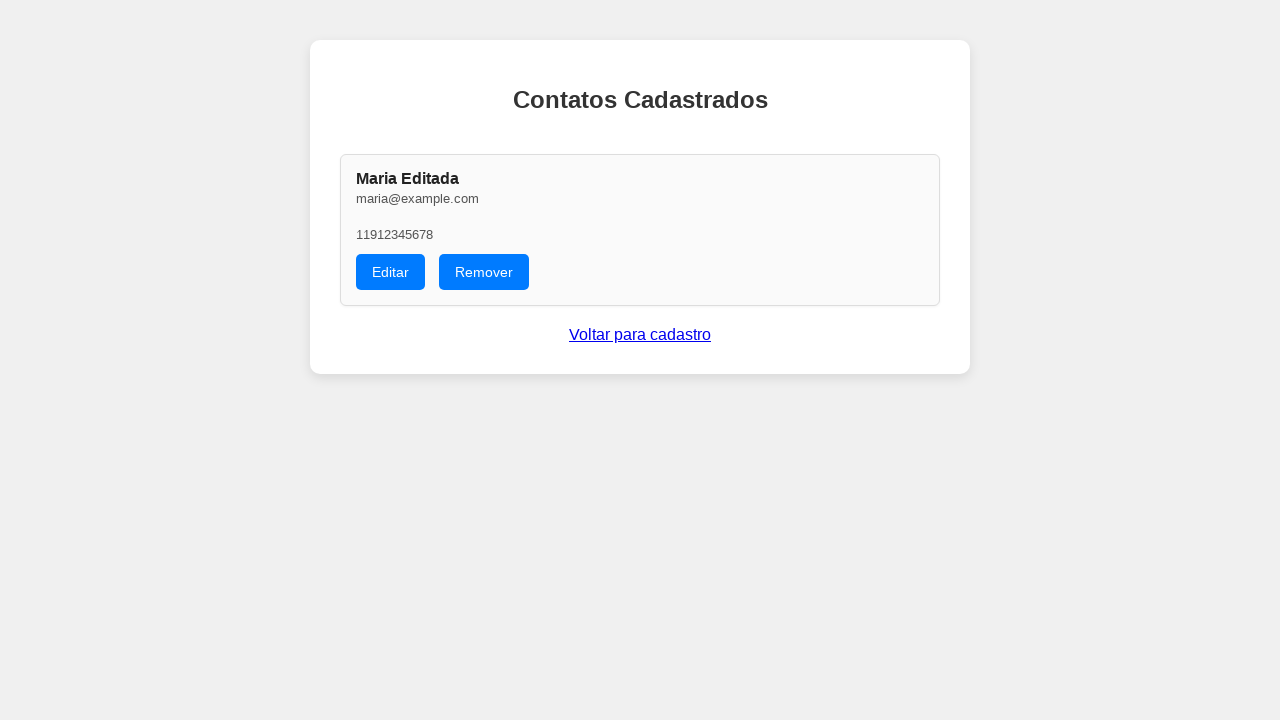